Tests drag and drop functionality by dragging element with id "test1" to element with id "test3" on Selenium's drag and drop test page

Starting URL: https://www.selenium.dev/selenium/web/dragAndDropTest.html

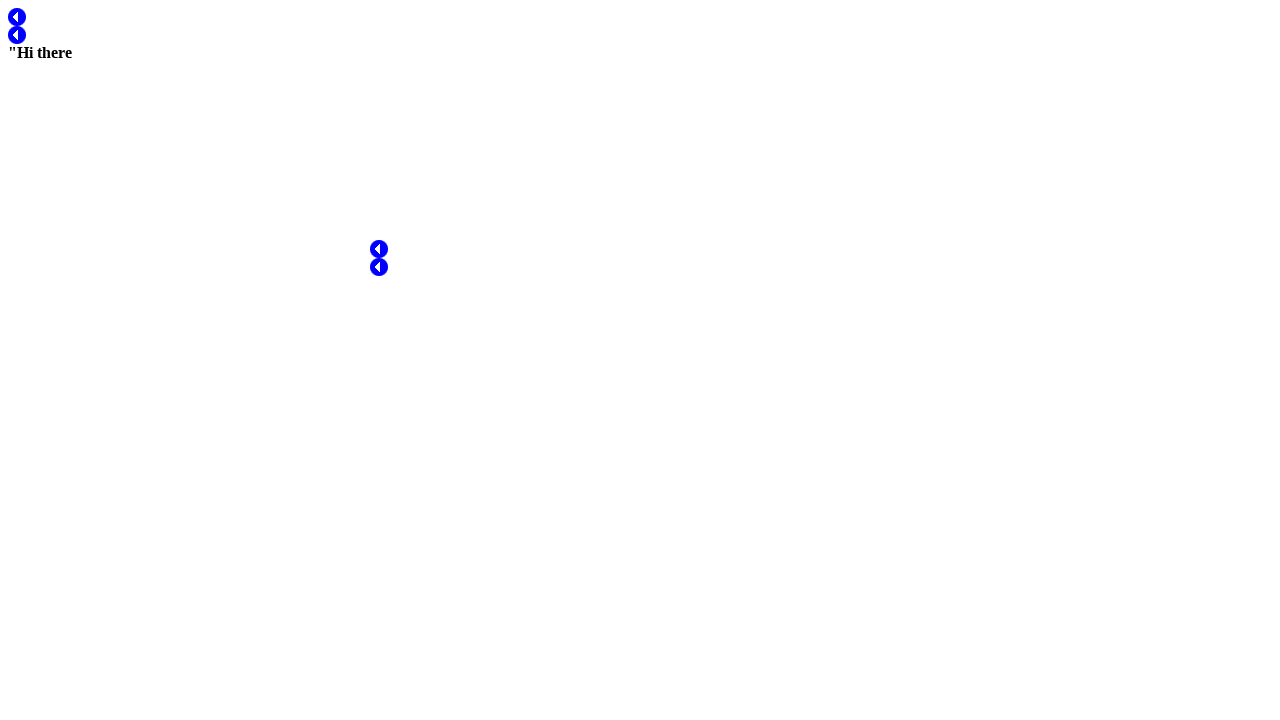

Waited for source element with id 'test1' to be visible
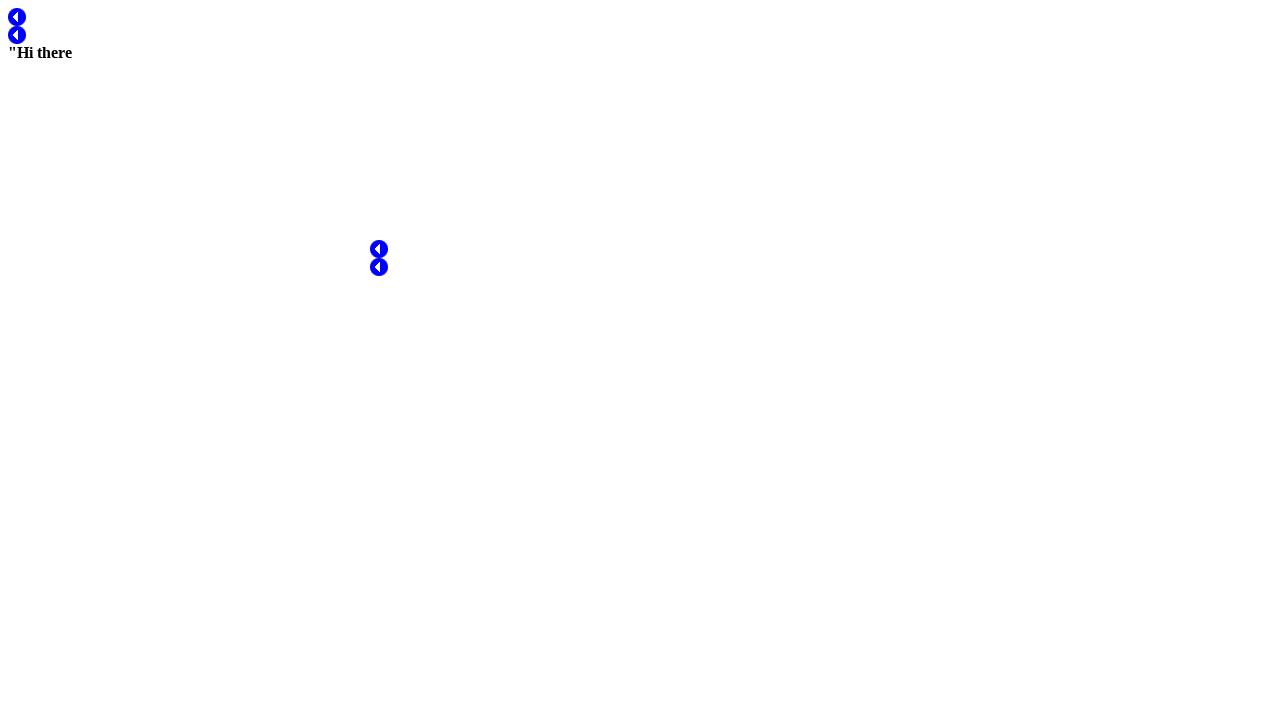

Waited for target element with id 'test3' to be visible
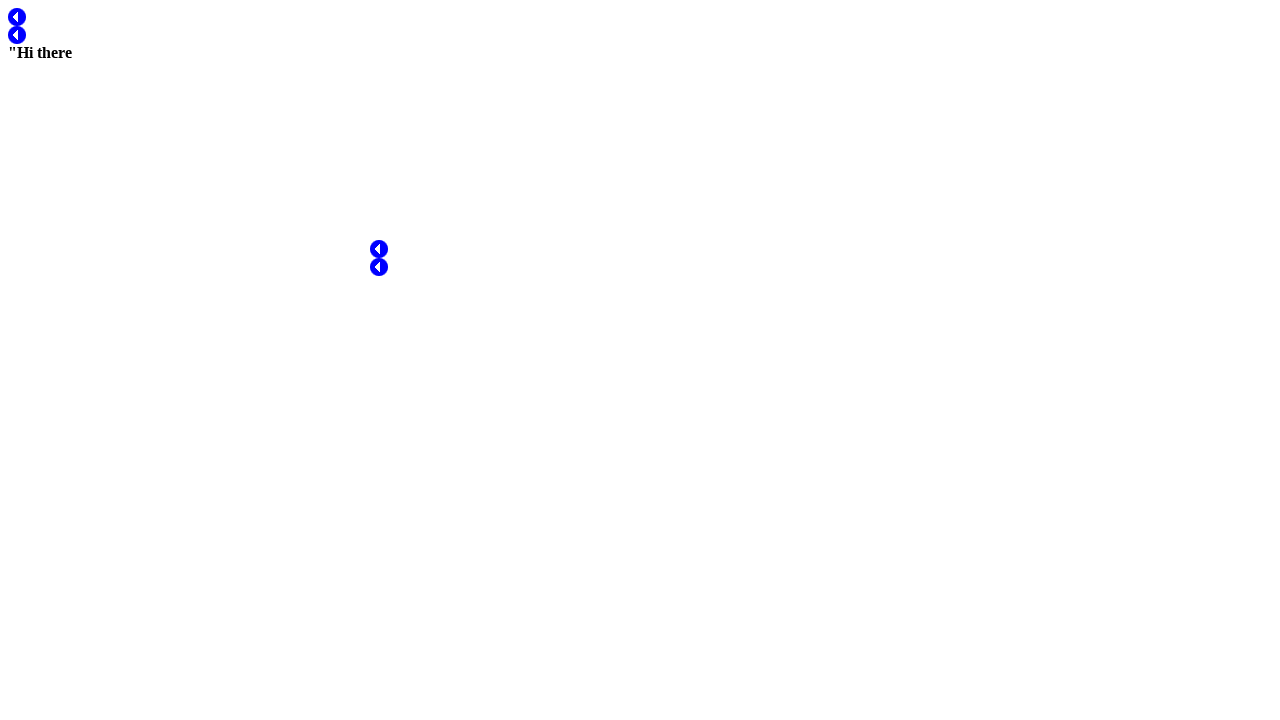

Located source element with id 'test1'
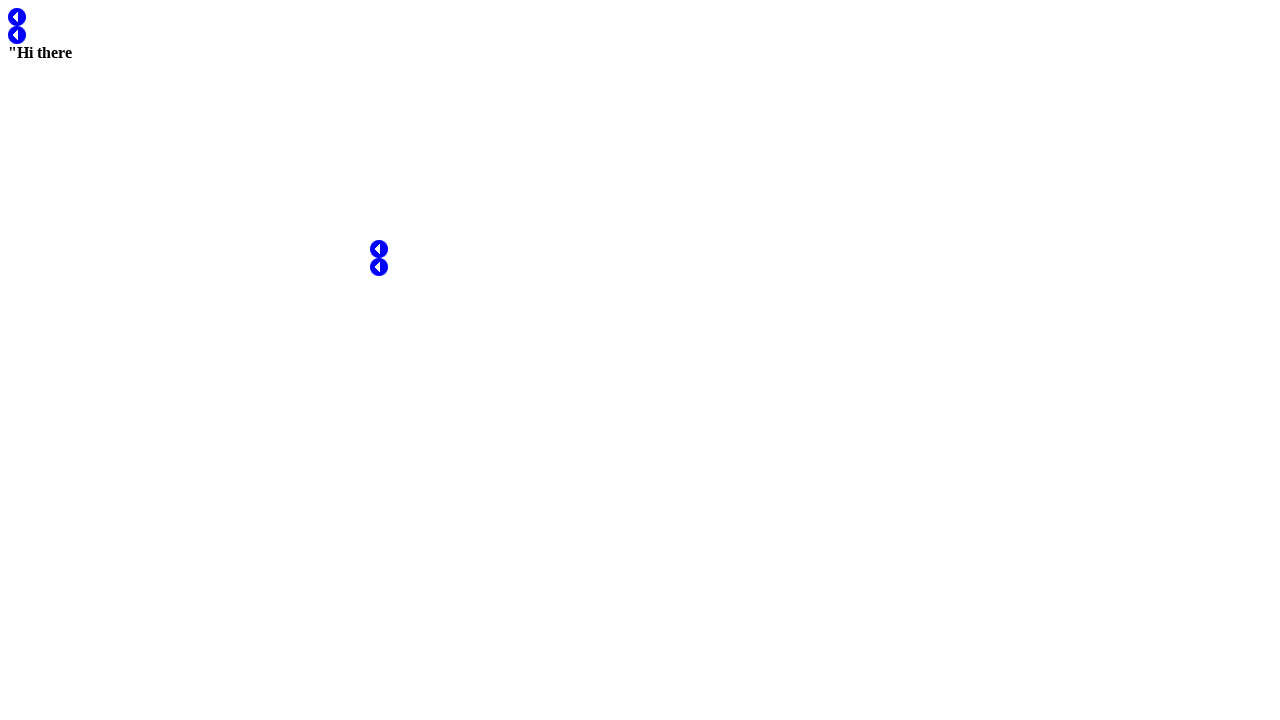

Located target element with id 'test3'
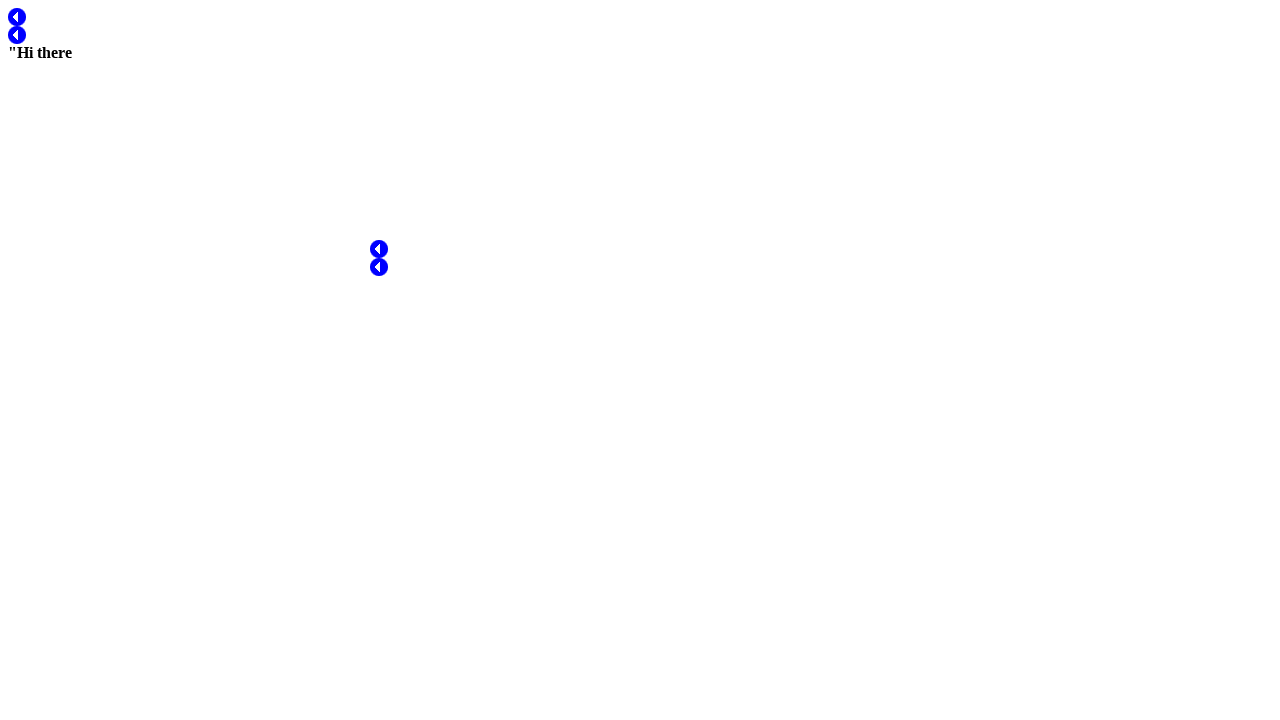

Dragged element 'test1' to element 'test3' at (379, 249)
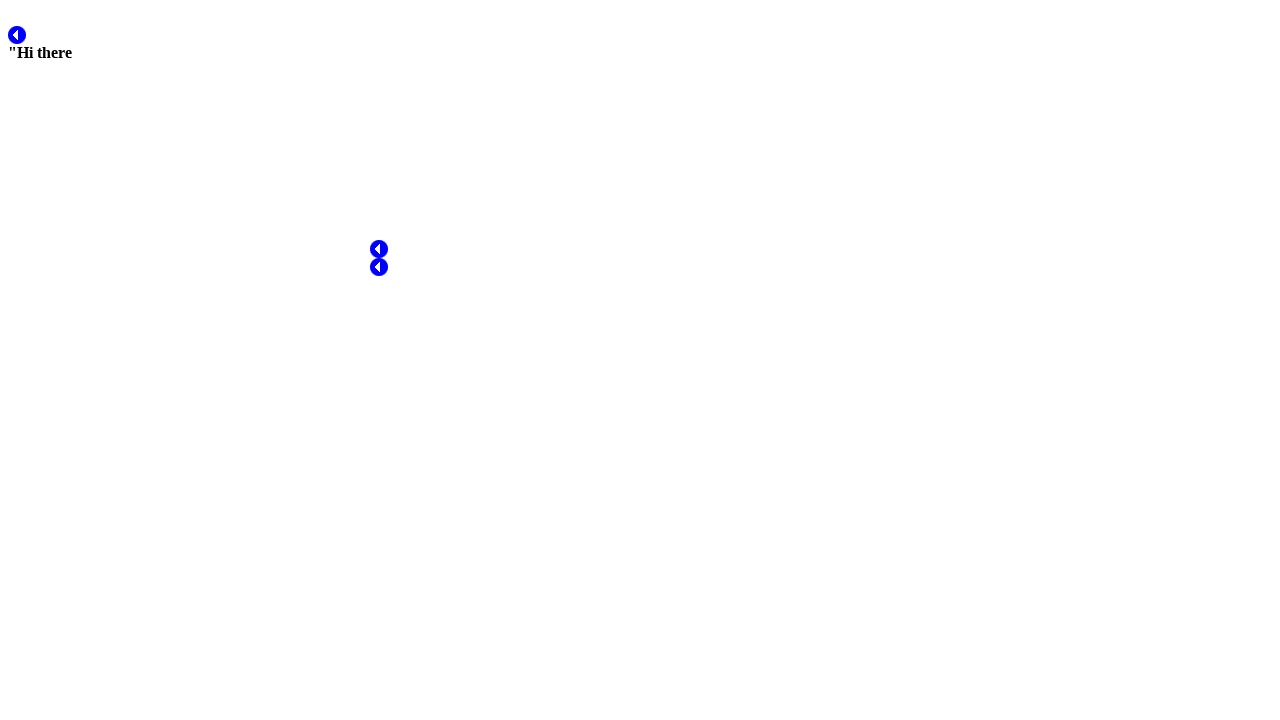

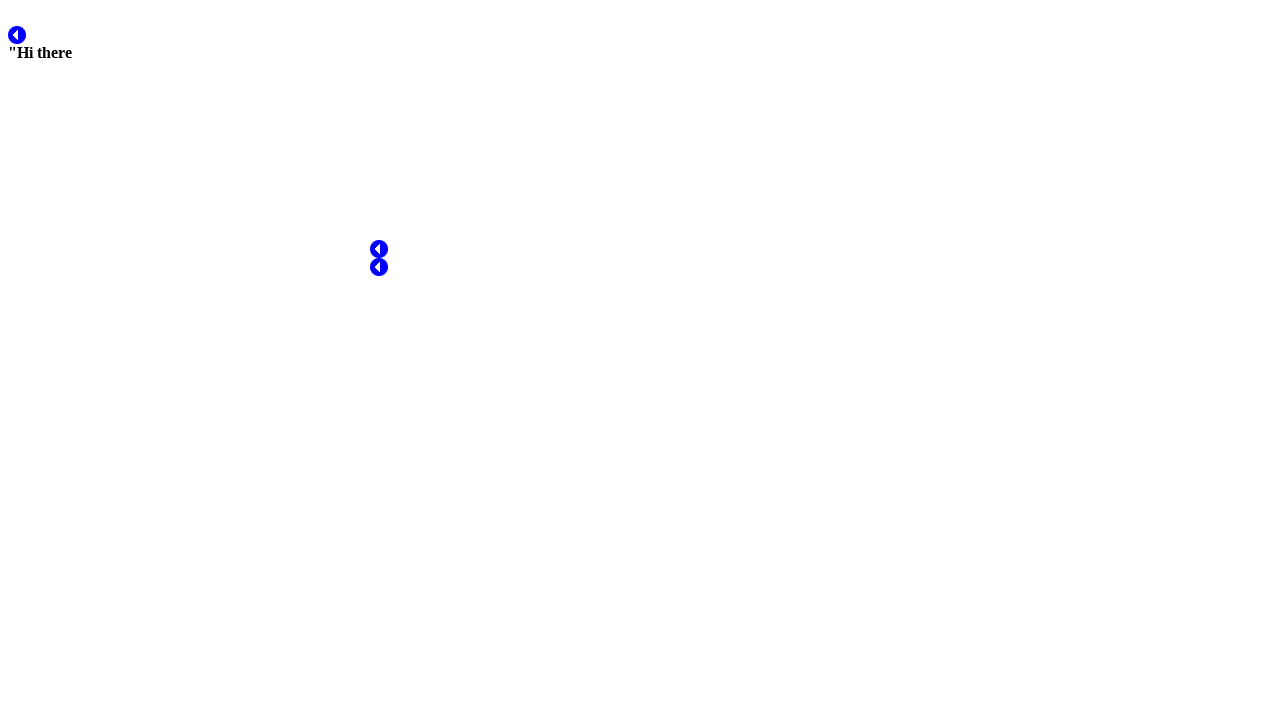